Navigates to Selenium homepage with mobile viewport dimensions and verifies the page title

Starting URL: https://www.selenium.dev/

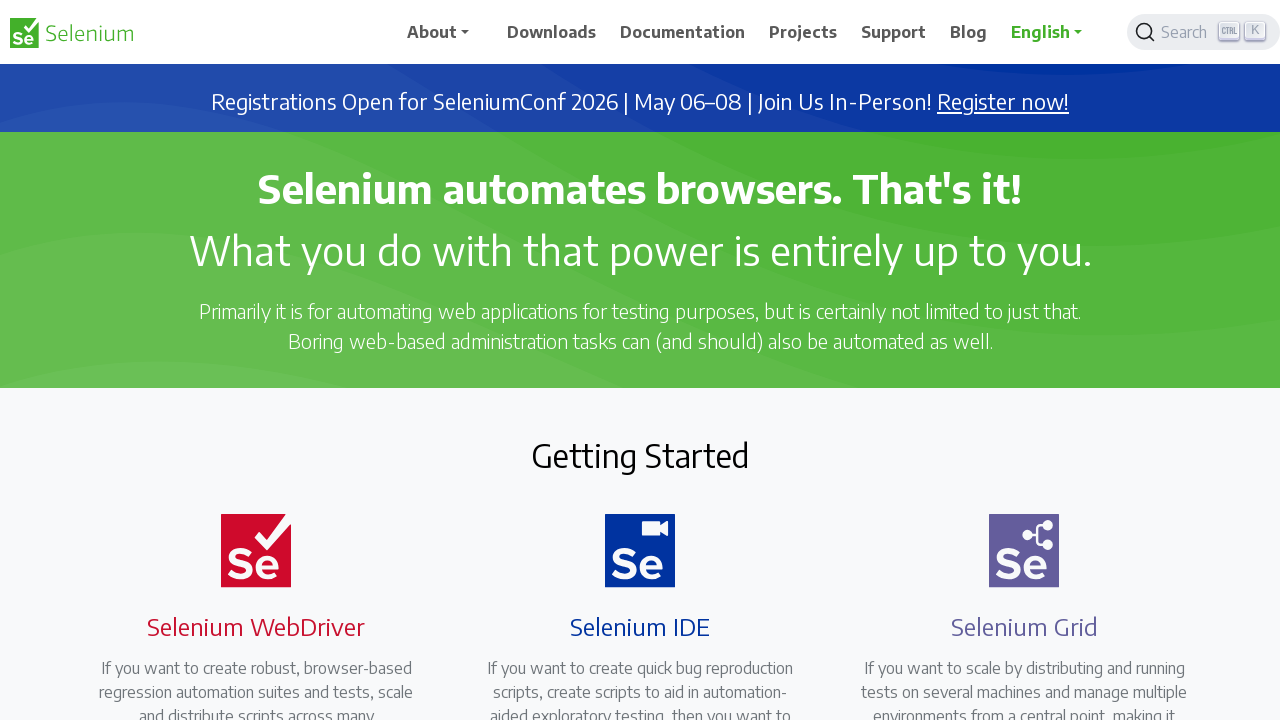

Set viewport to mobile dimensions (344x882)
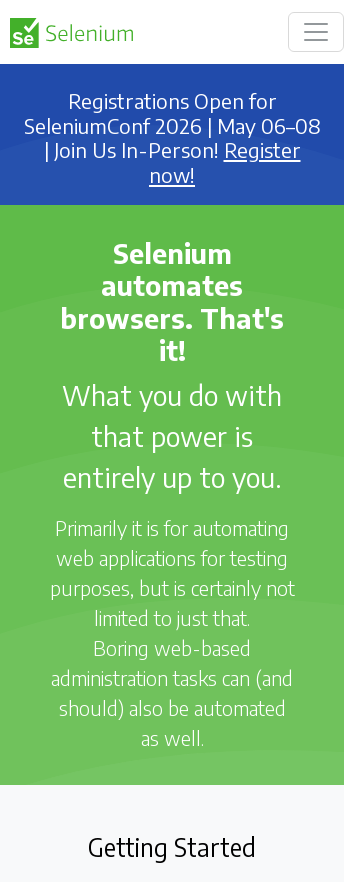

Waited for page DOM to load
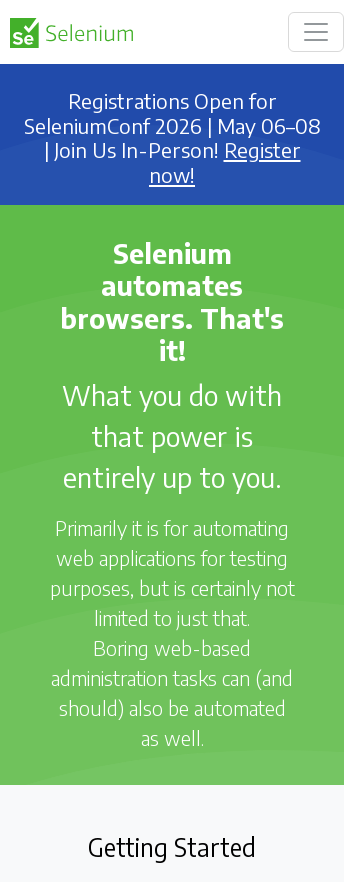

Verified page title is 'Selenium'
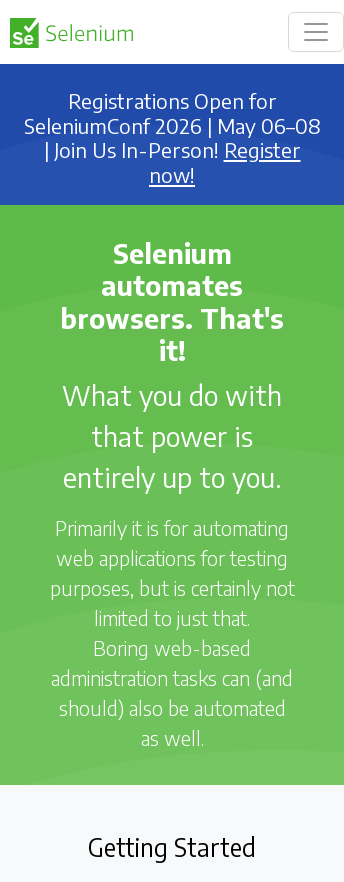

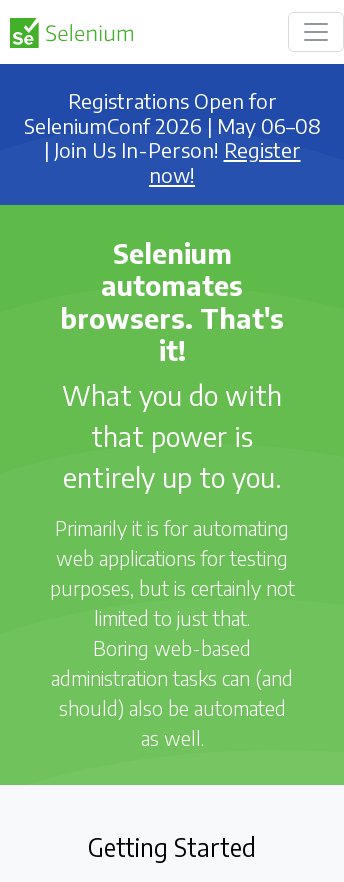